Tests shadow DOM element access by navigating to a shadow DOM example page and verifying that content inside a shadow root can be accessed and contains expected text.

Starting URL: http://watir.com/examples/shadow_dom.html

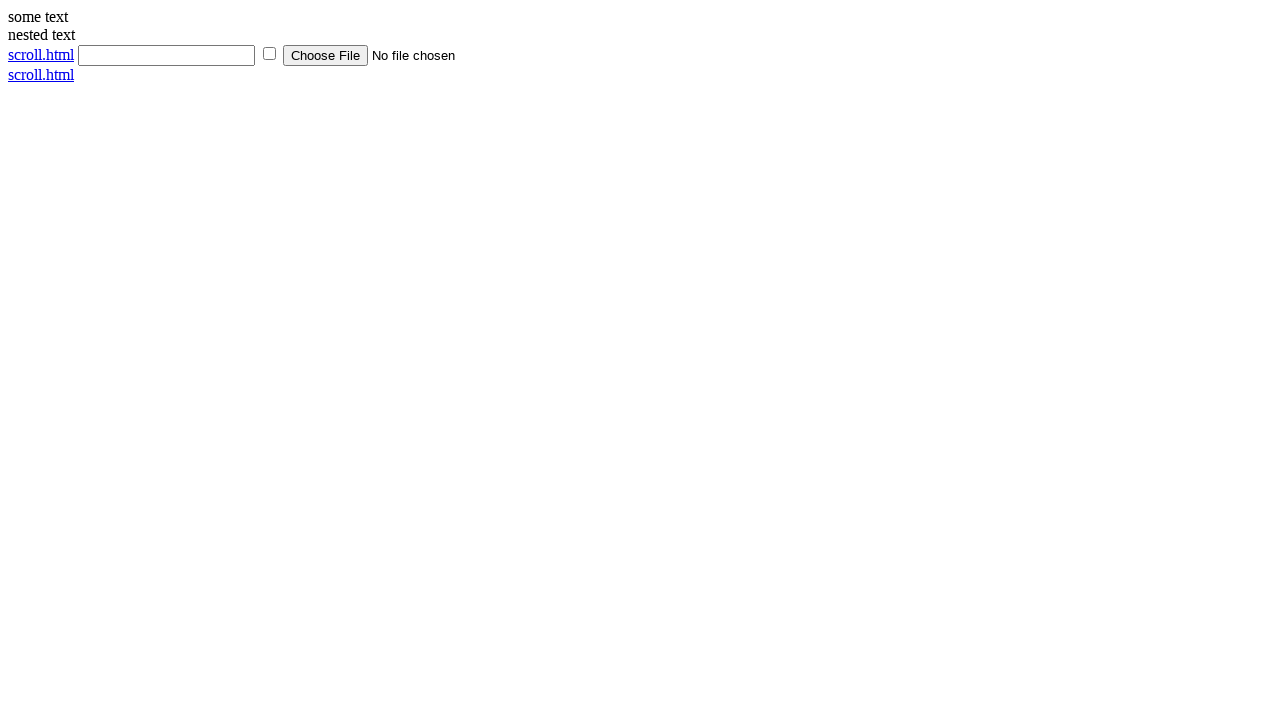

Navigated to shadow DOM example page
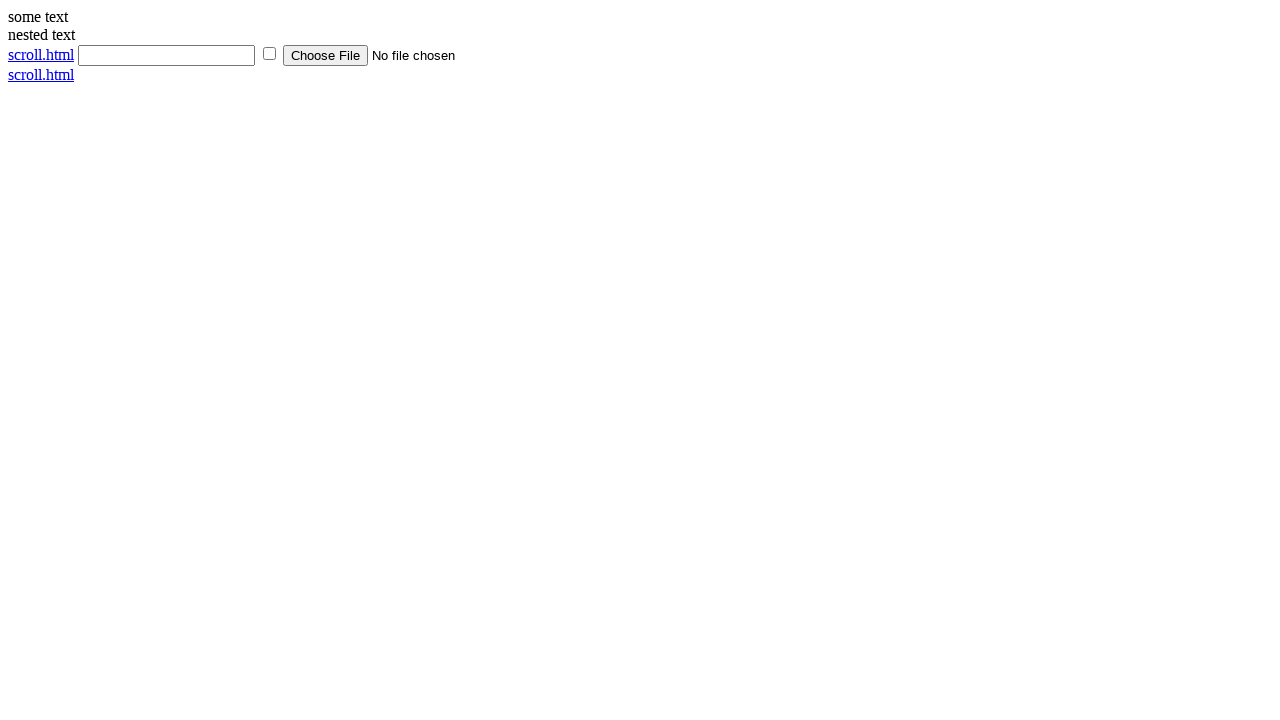

Shadow host element (#shadow_host) is present
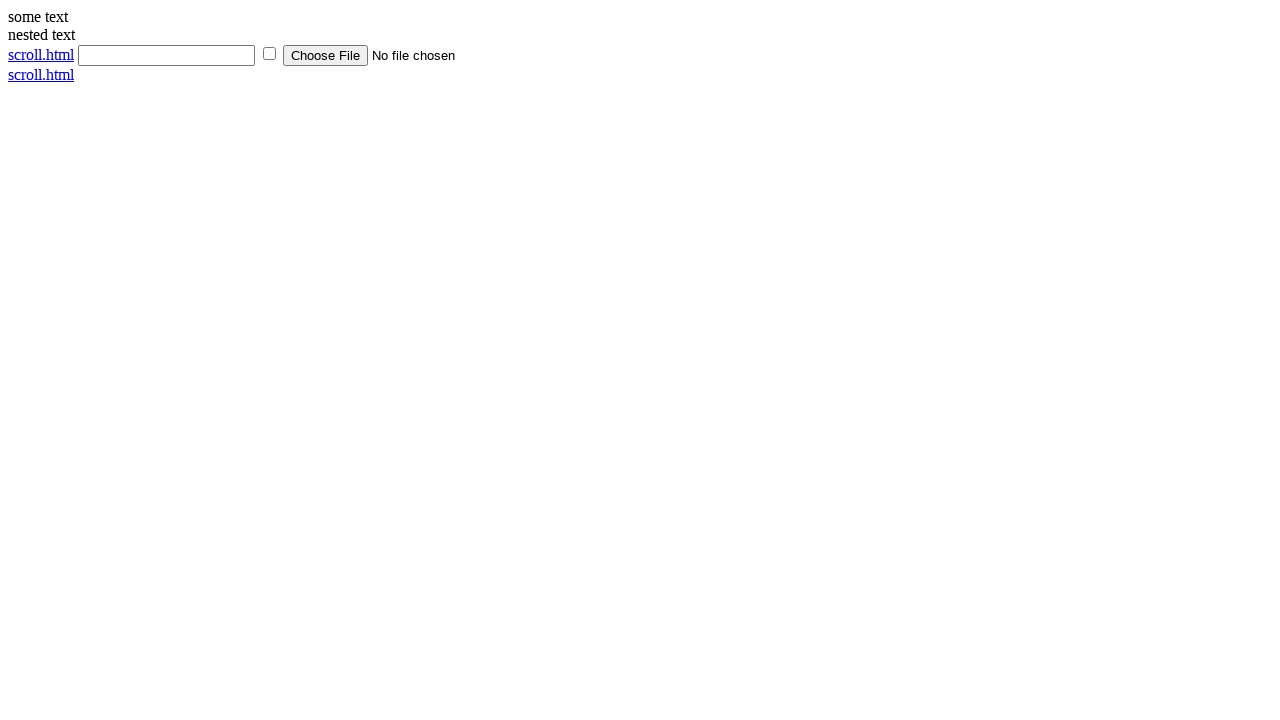

Located shadow DOM content element using piercing syntax
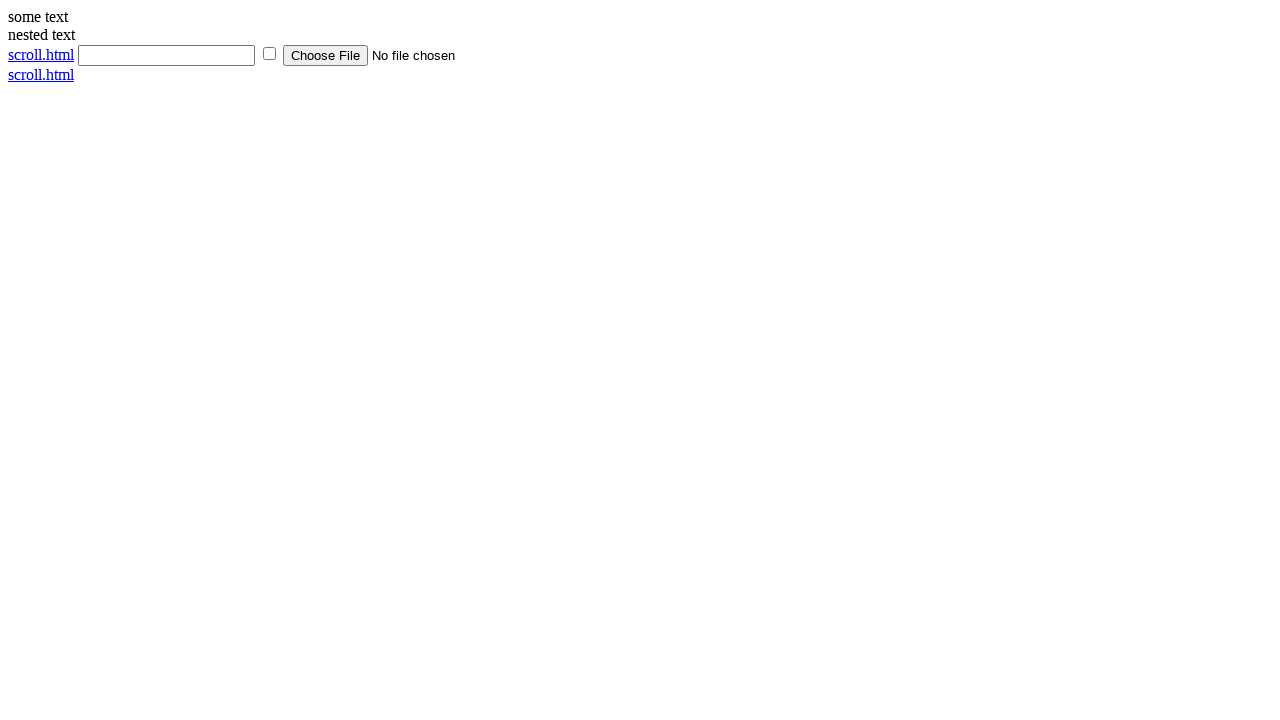

Verified shadow DOM content contains expected text 'some text'
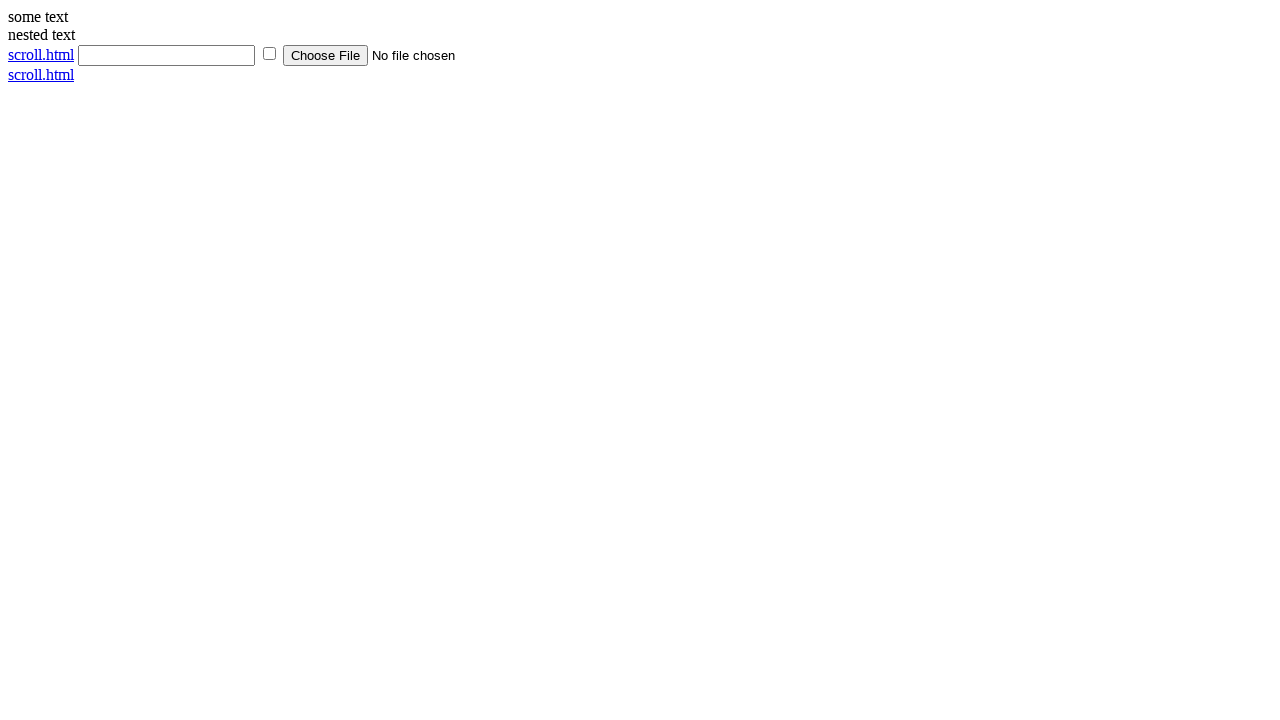

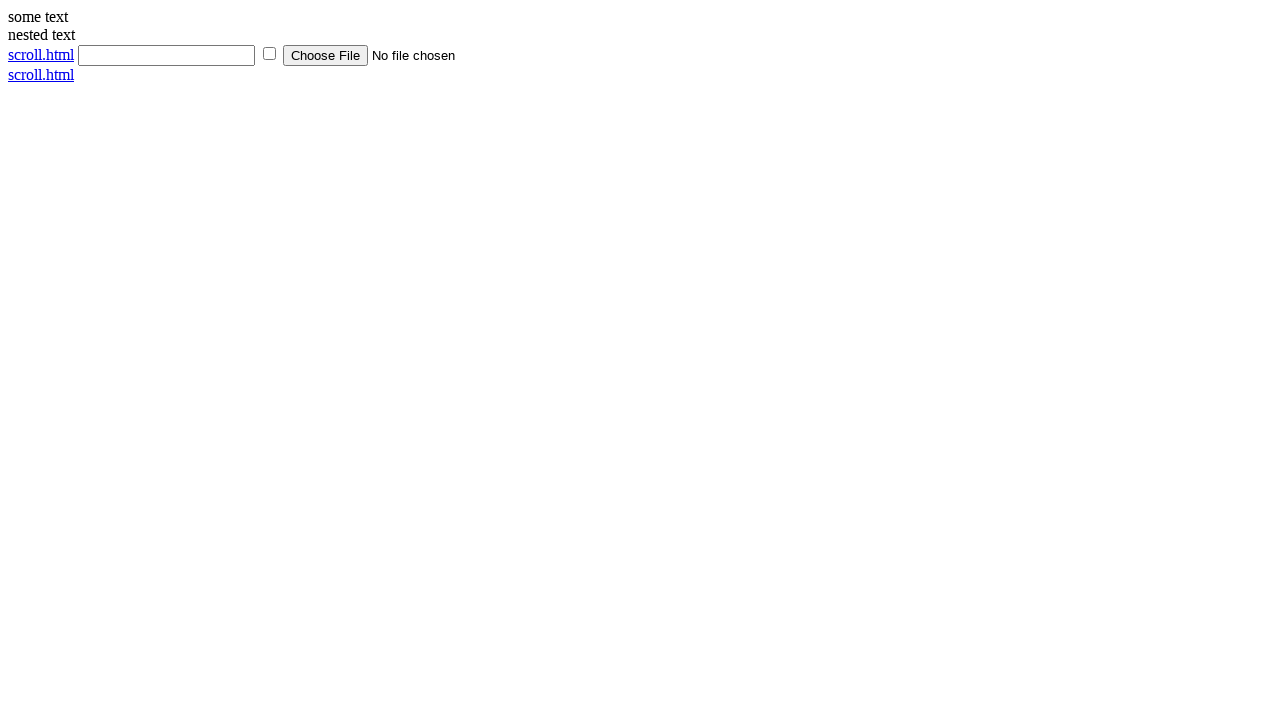